Tests that the counter displays the current number of todo items.

Starting URL: https://demo.playwright.dev/todomvc

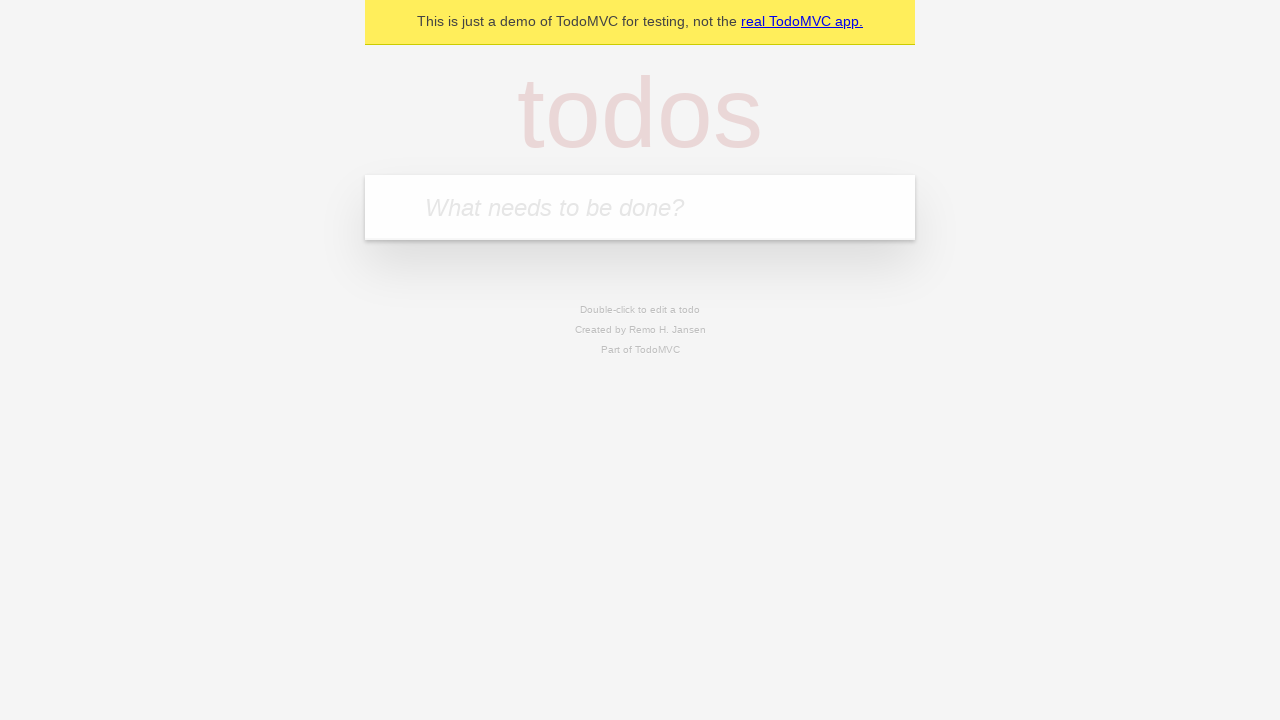

Filled todo input with 'buy some cheese' on internal:attr=[placeholder="What needs to be done?"i]
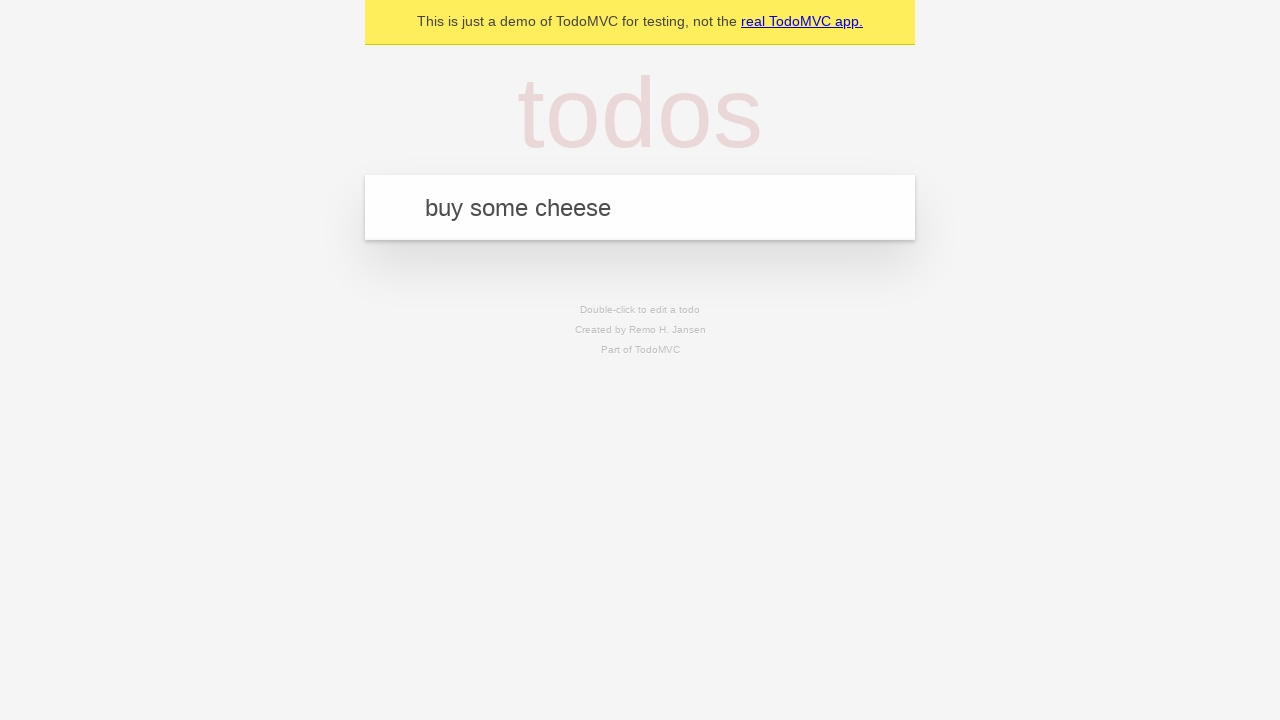

Pressed Enter to add first todo item on internal:attr=[placeholder="What needs to be done?"i]
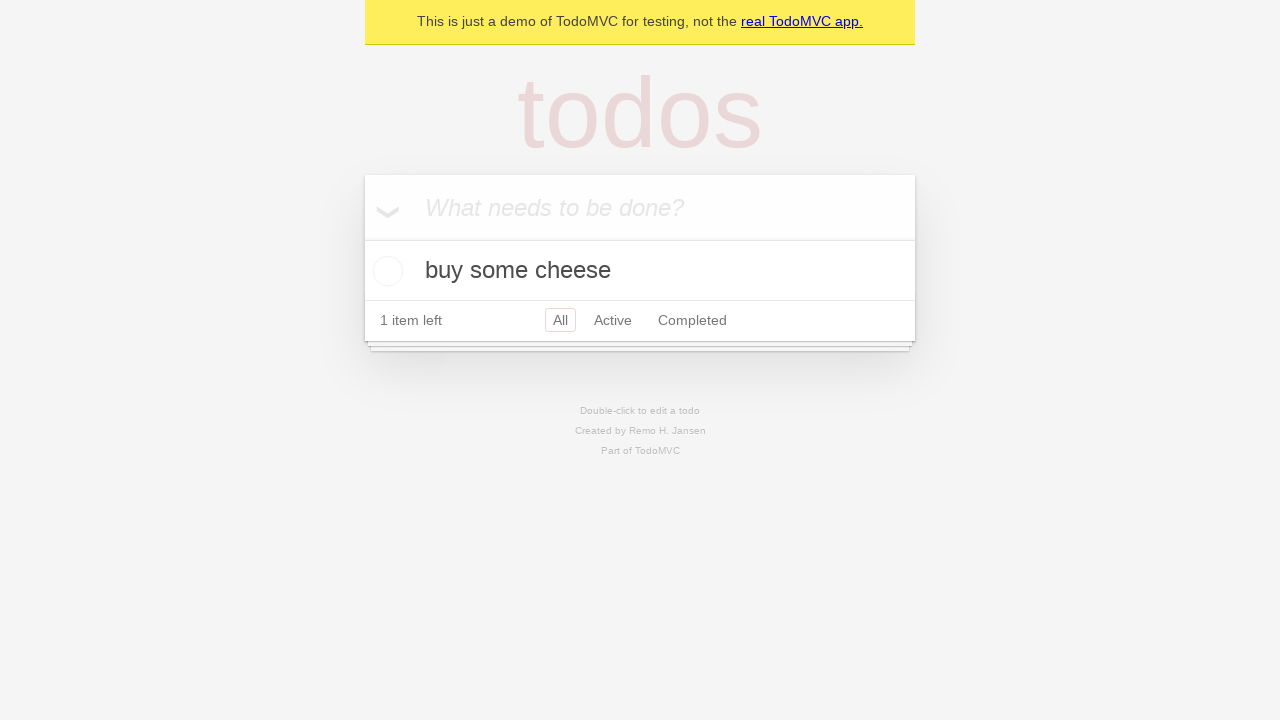

Waited for todo counter to appear
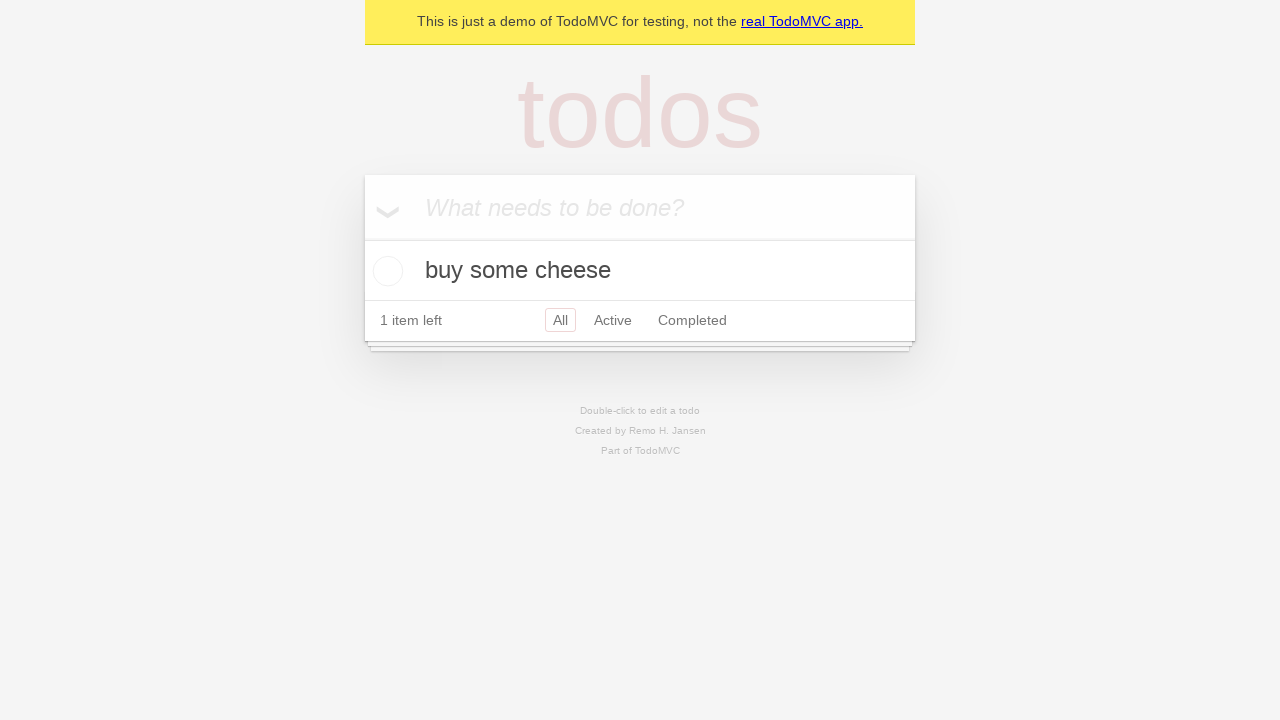

Filled todo input with 'feed the cat' on internal:attr=[placeholder="What needs to be done?"i]
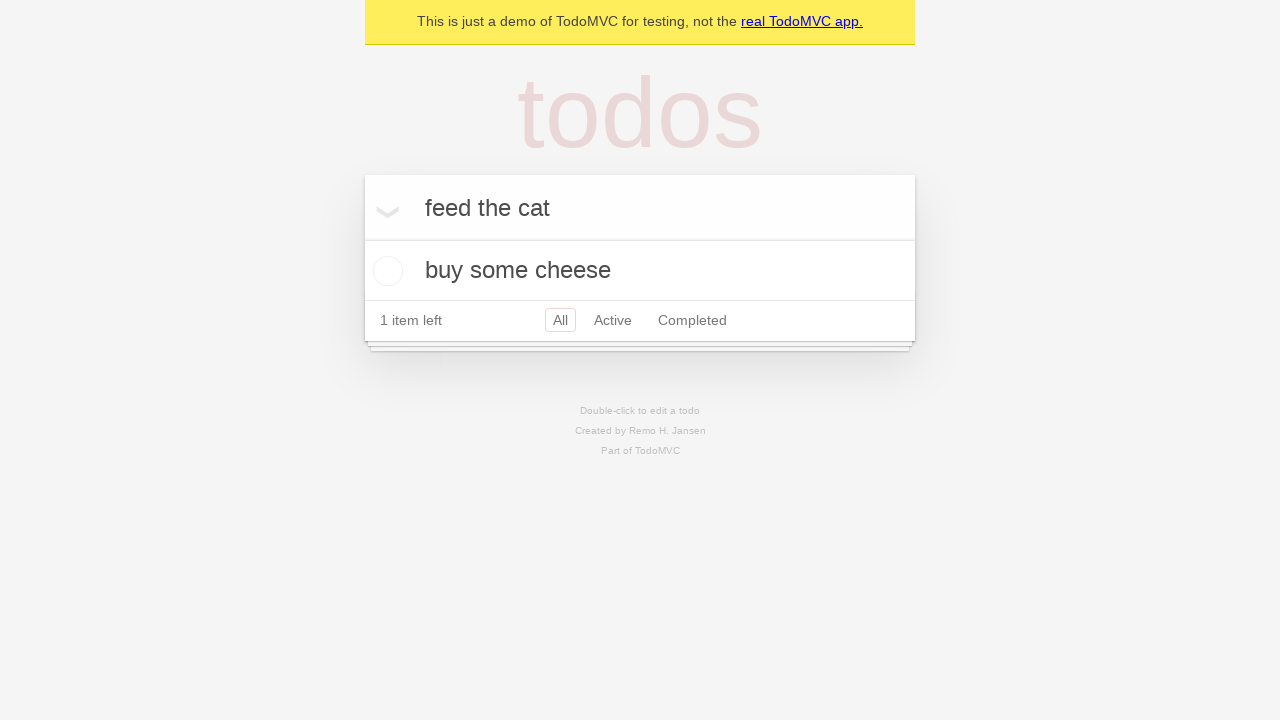

Pressed Enter to add second todo item on internal:attr=[placeholder="What needs to be done?"i]
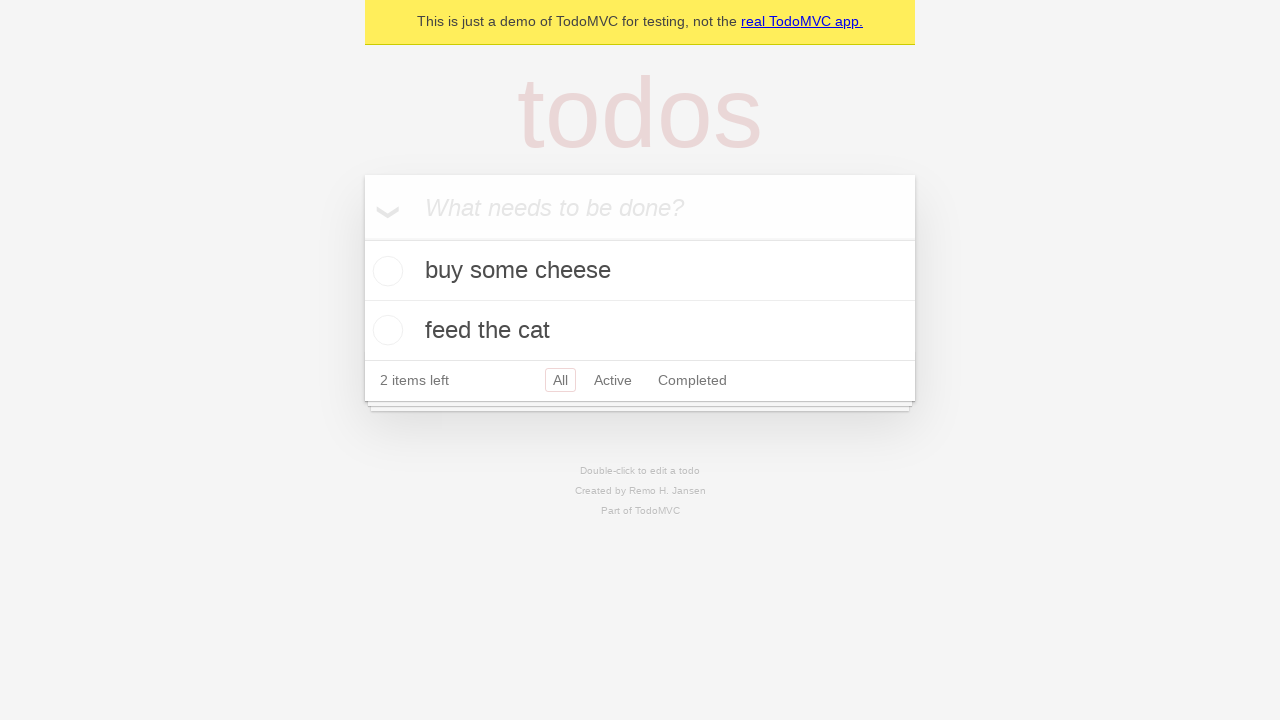

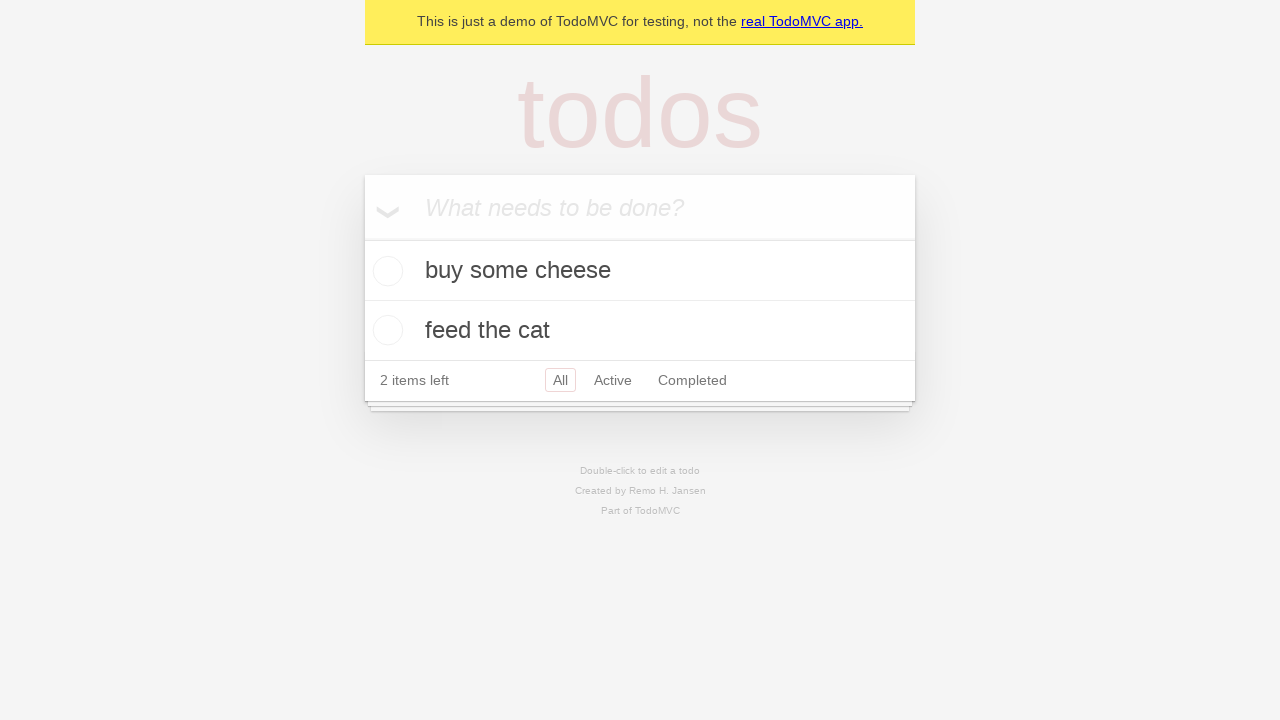